Tests library login form error handling by submitting incorrect credentials and verifying the error message is displayed

Starting URL: http://library2.cydeo.com/login.html

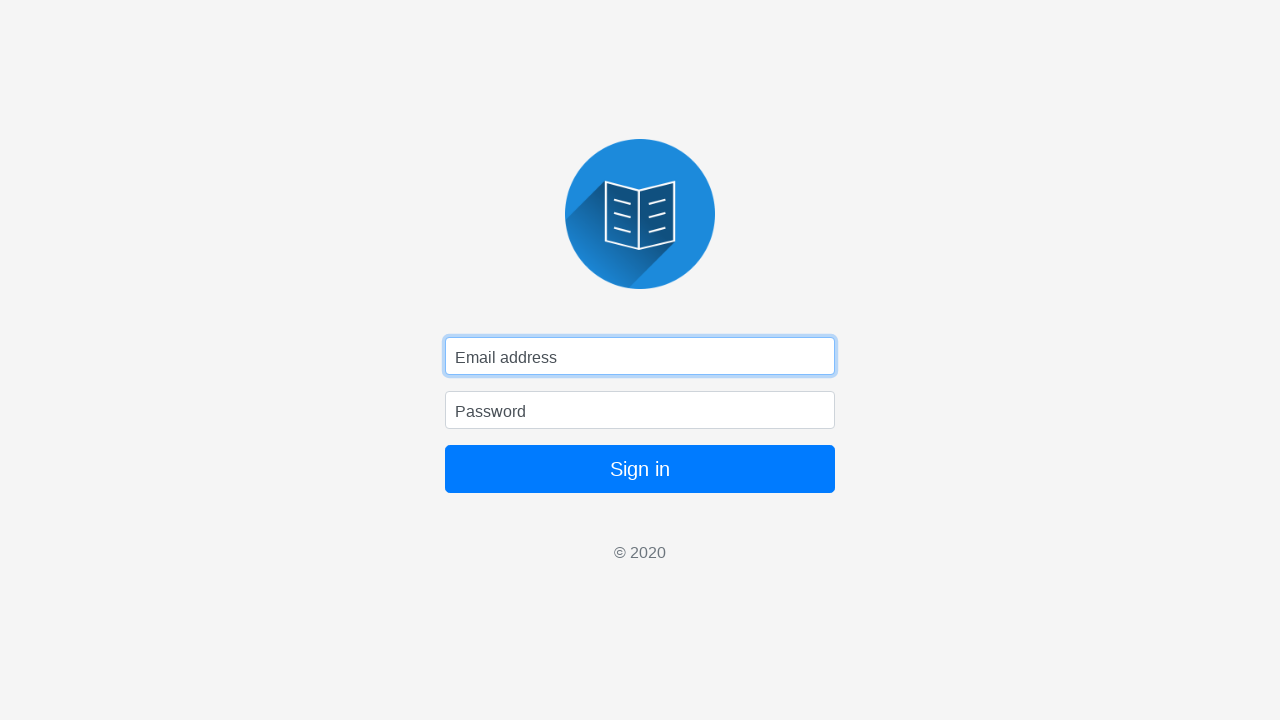

Filled username field with incorrect email 'incorrect@email.com' on .form-control
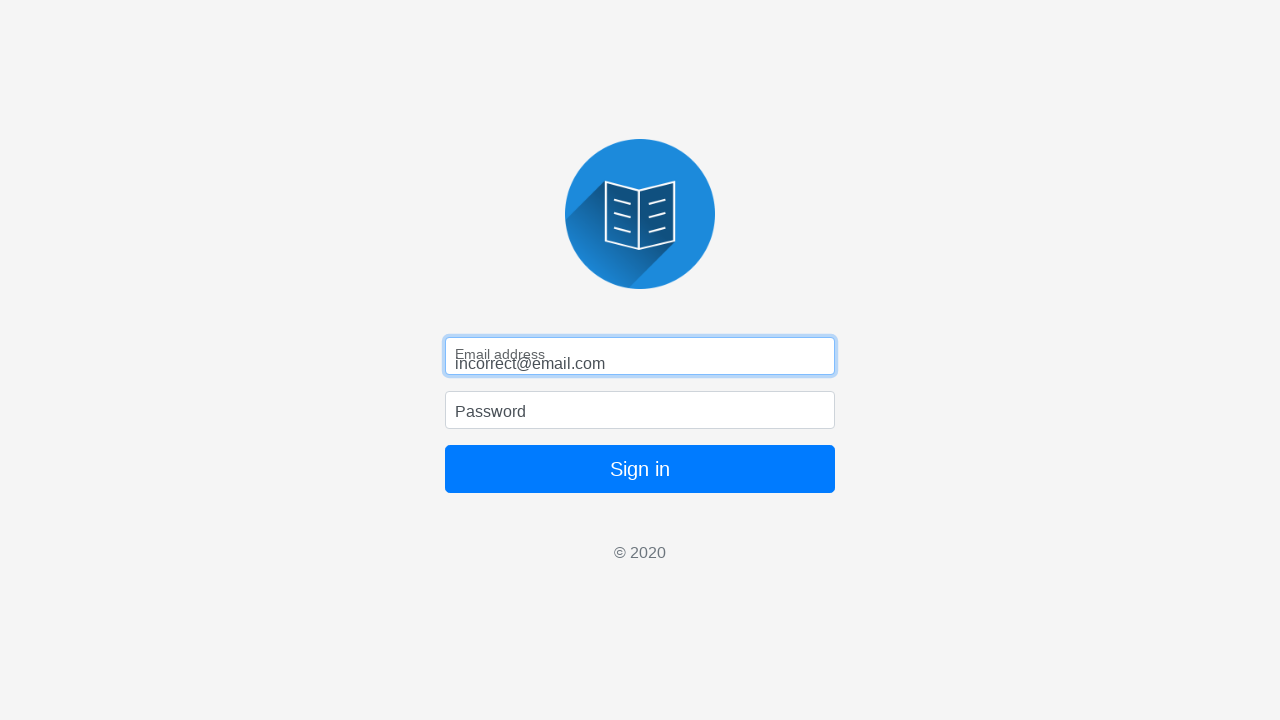

Filled password field with incorrect password on #inputPassword
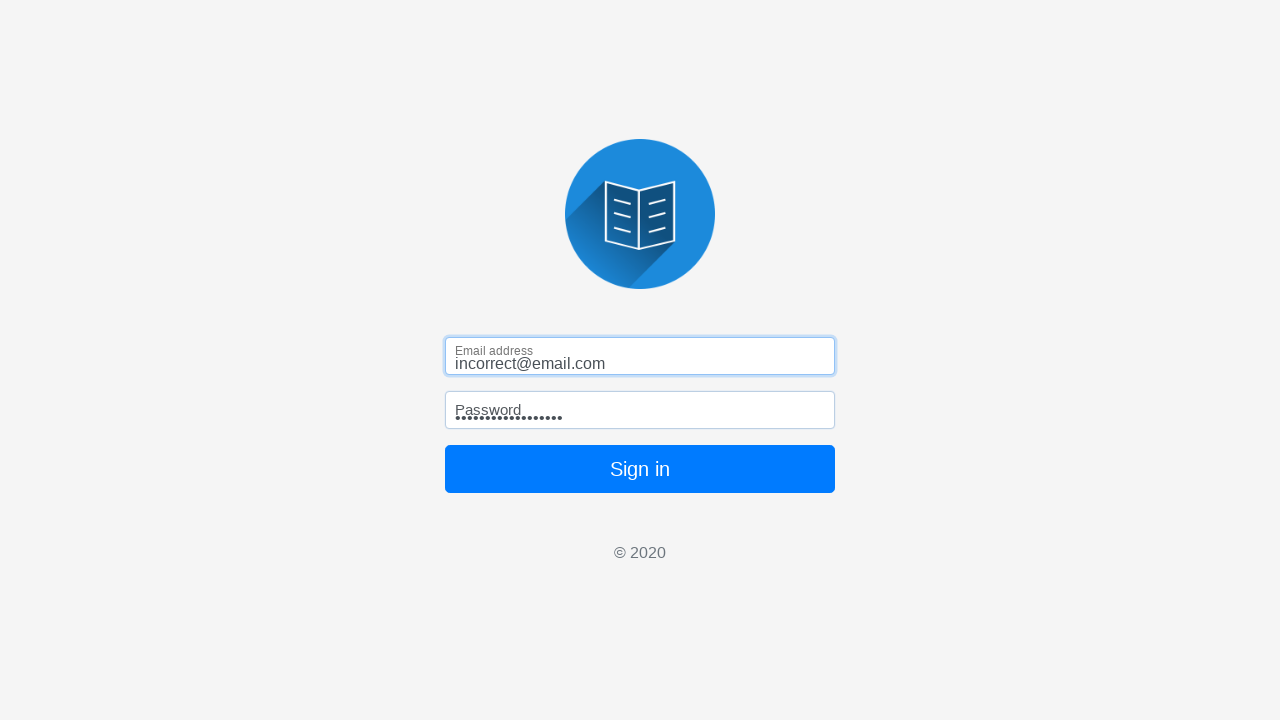

Submitted login form by pressing Enter on #inputPassword
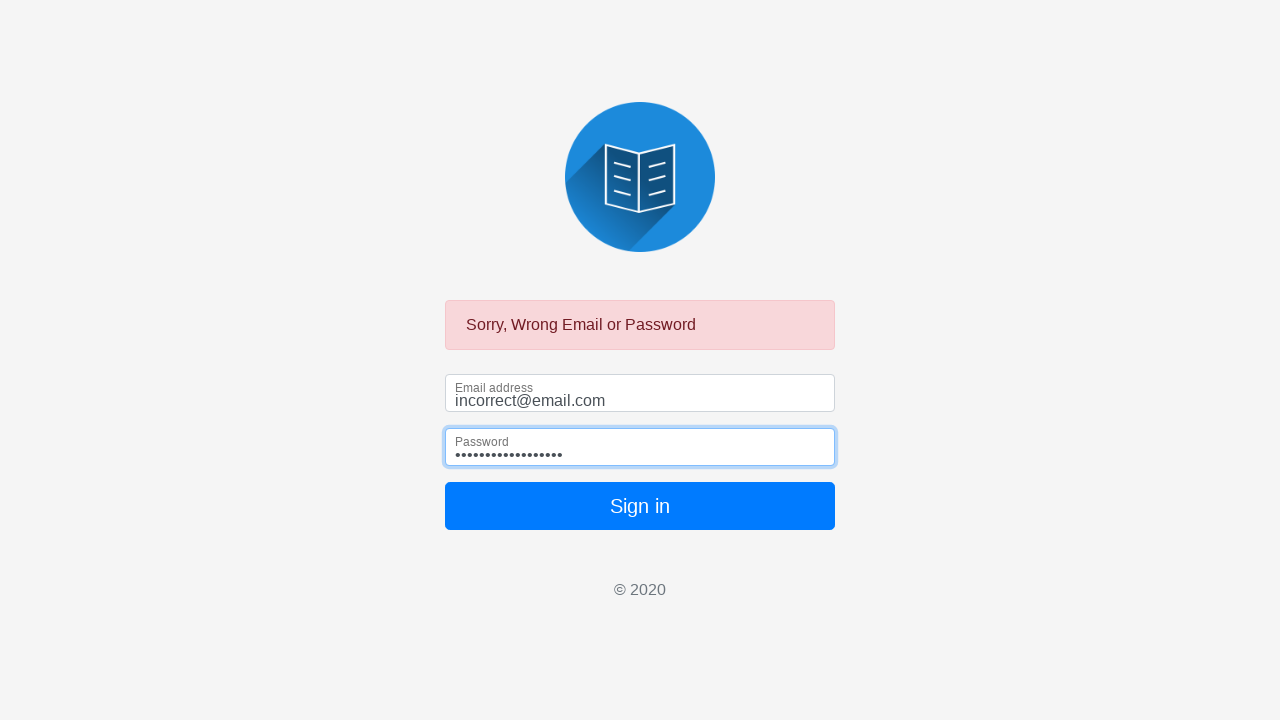

Error message appeared on screen
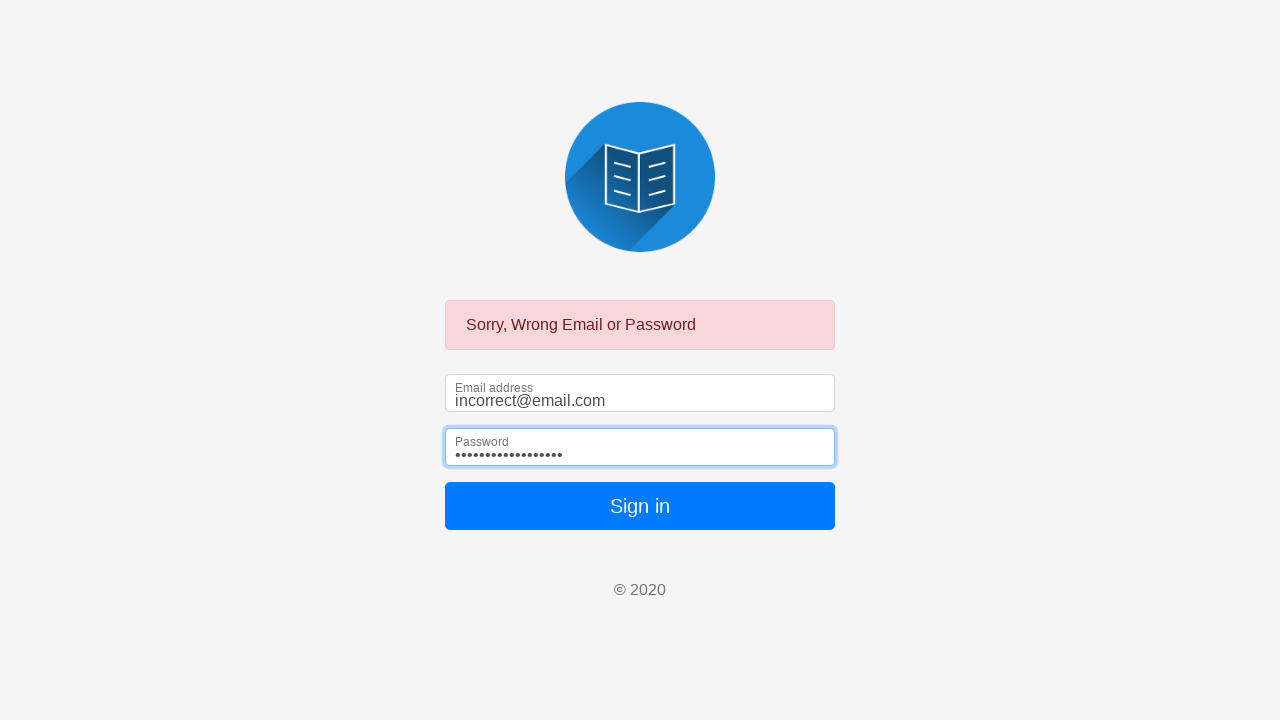

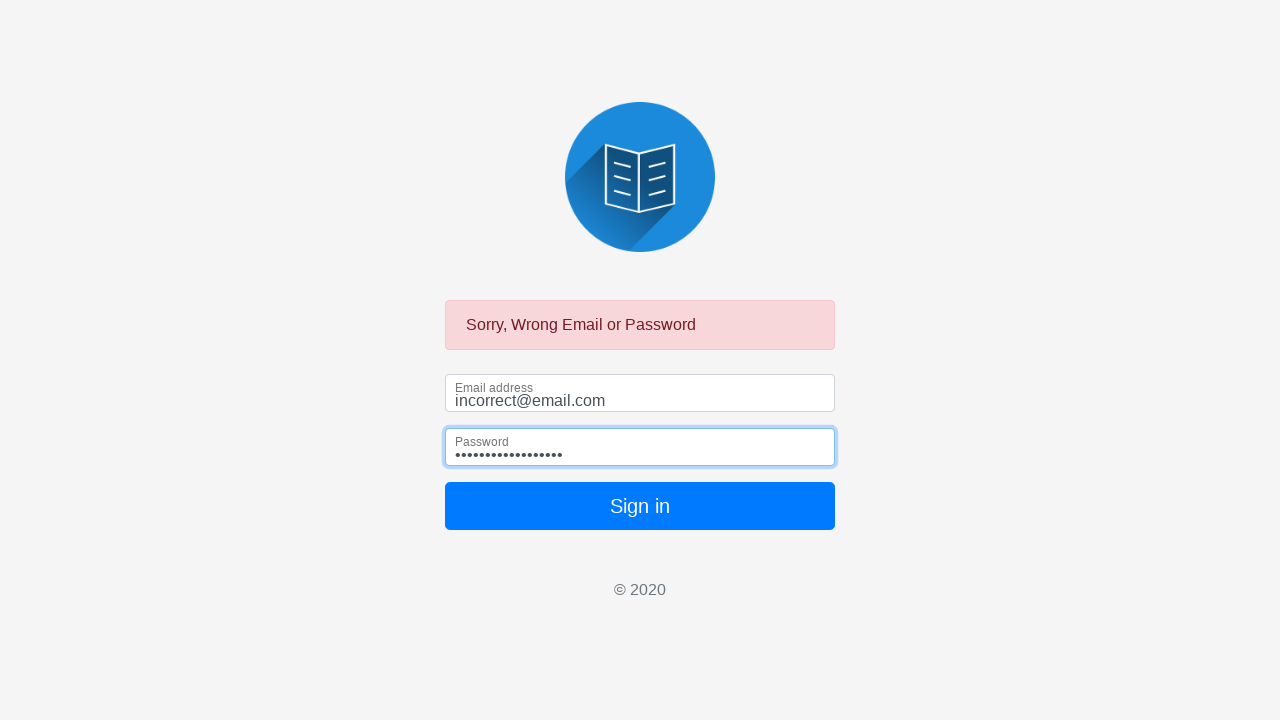